Tests element visibility conditions by setting wait times, triggering visibility change, and verifying element becomes visible

Starting URL: https://play1.automationcamp.ir/expected_conditions.html

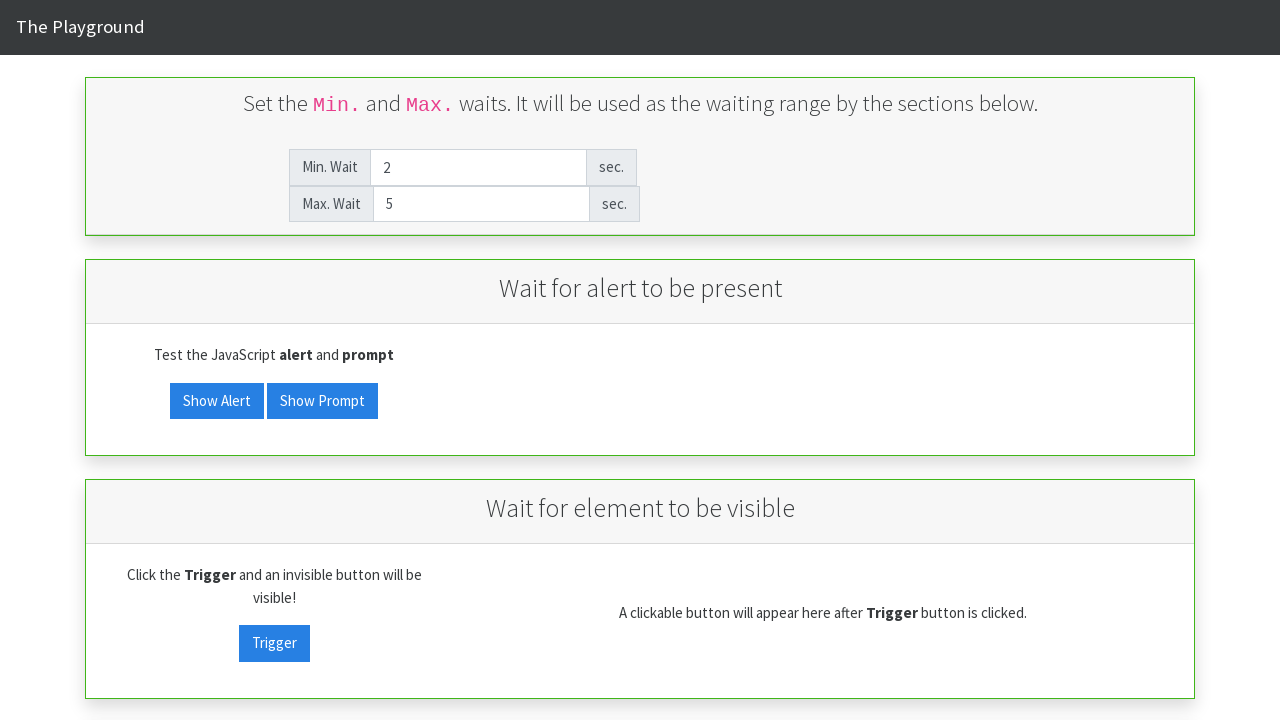

Set minimum wait time to 5 seconds on #min_wait
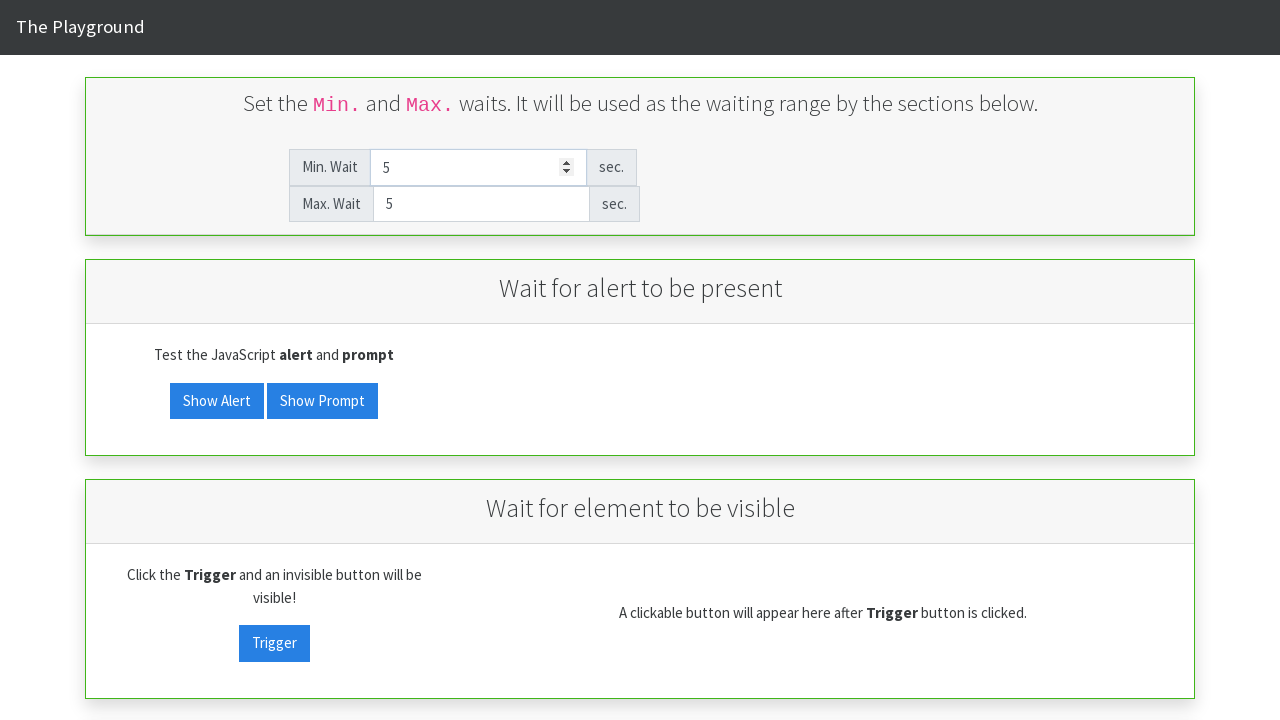

Set maximum wait time to 7 seconds on #max_wait
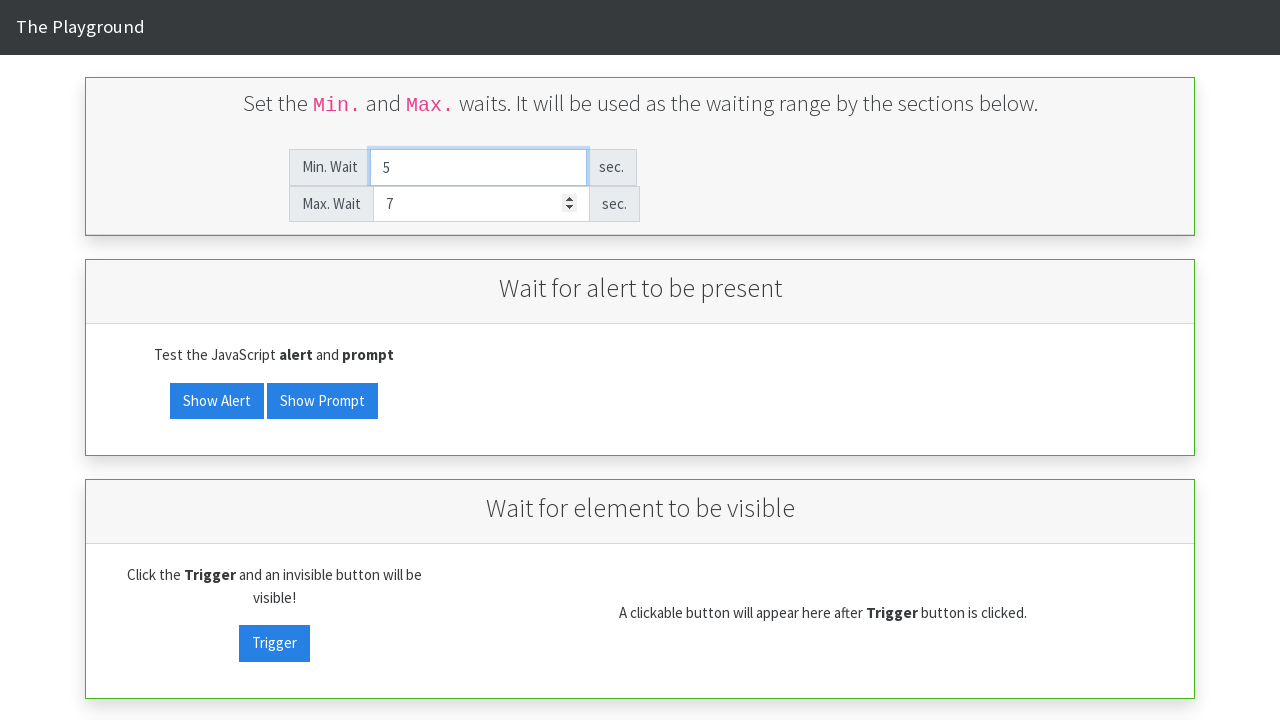

Verified target element is initially hidden
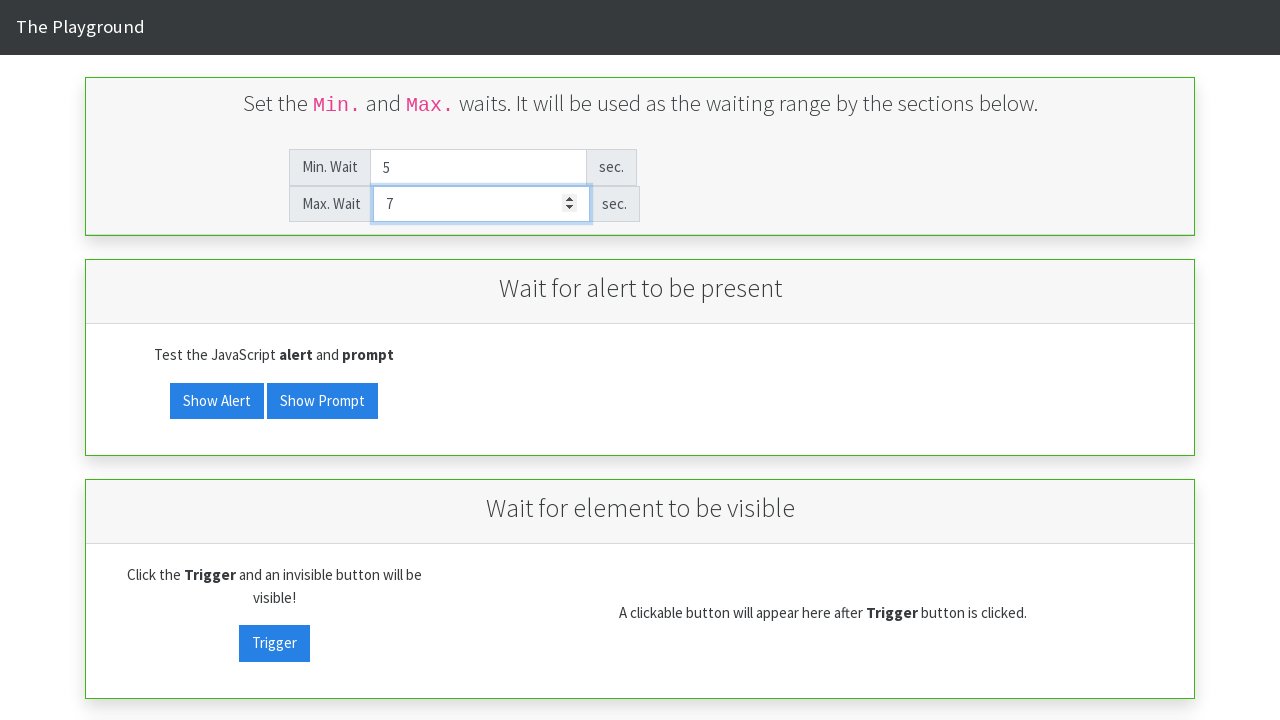

Clicked trigger button to start visibility change at (274, 643) on #visibility_trigger
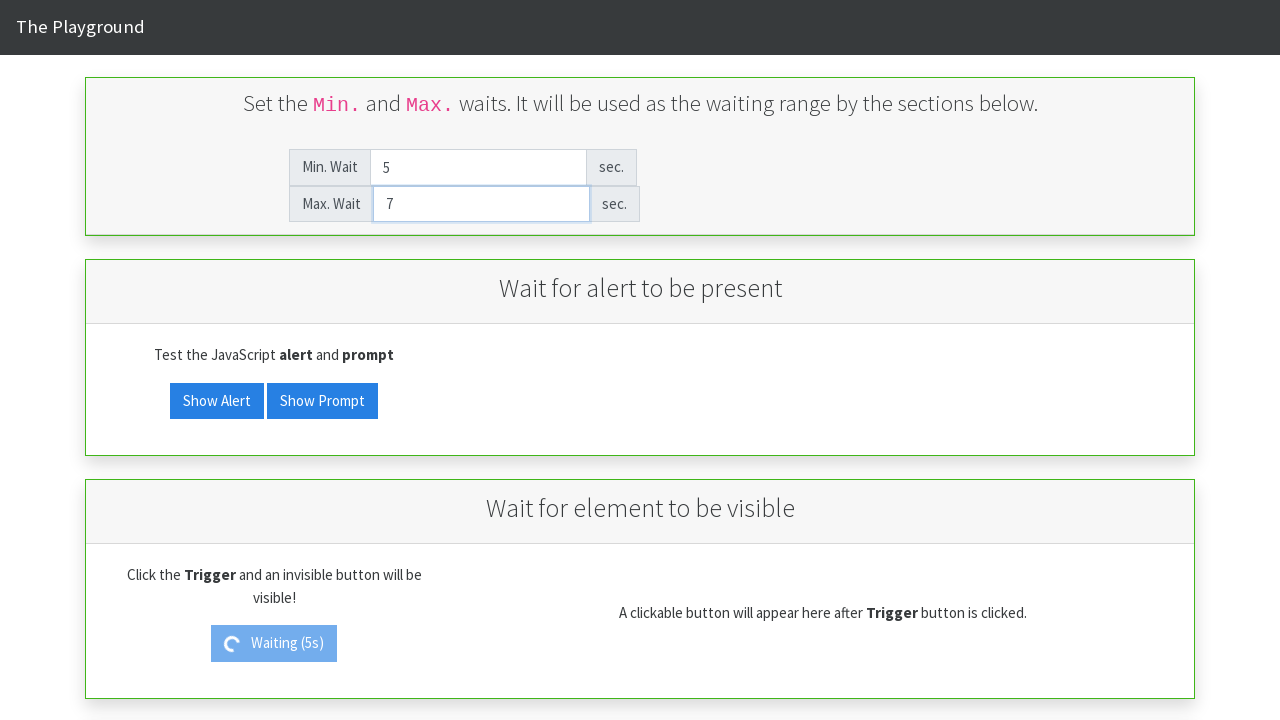

Element became visible after trigger action
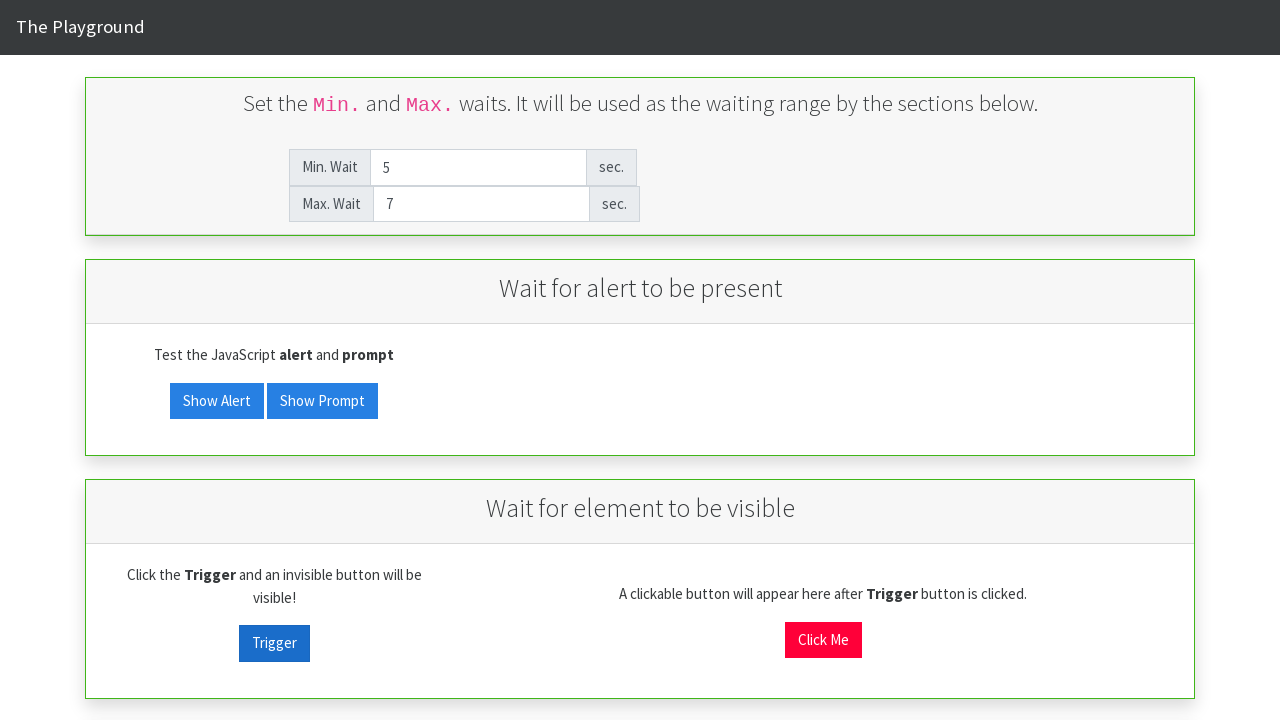

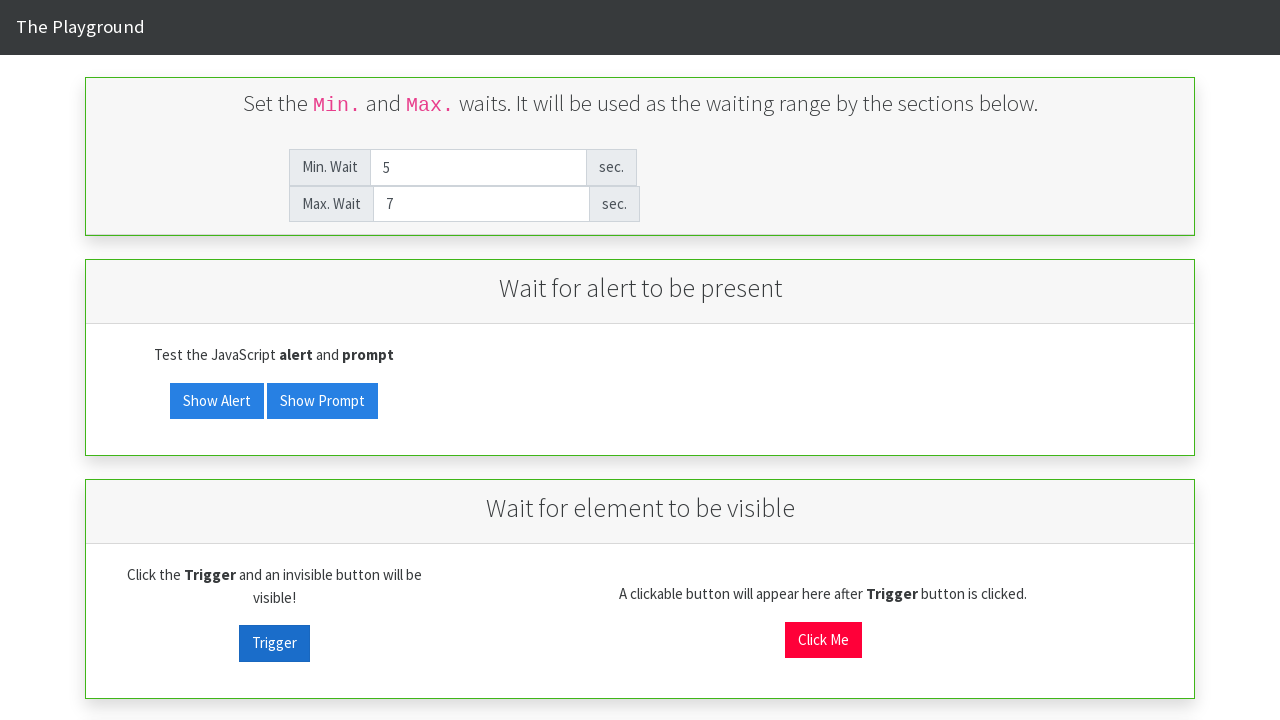